Tests navigation to the Hyundai France website and then navigates to the IONIQ 5 car configurator page to verify the page loads correctly.

Starting URL: https://www.hyundai.com/fr/fr.html

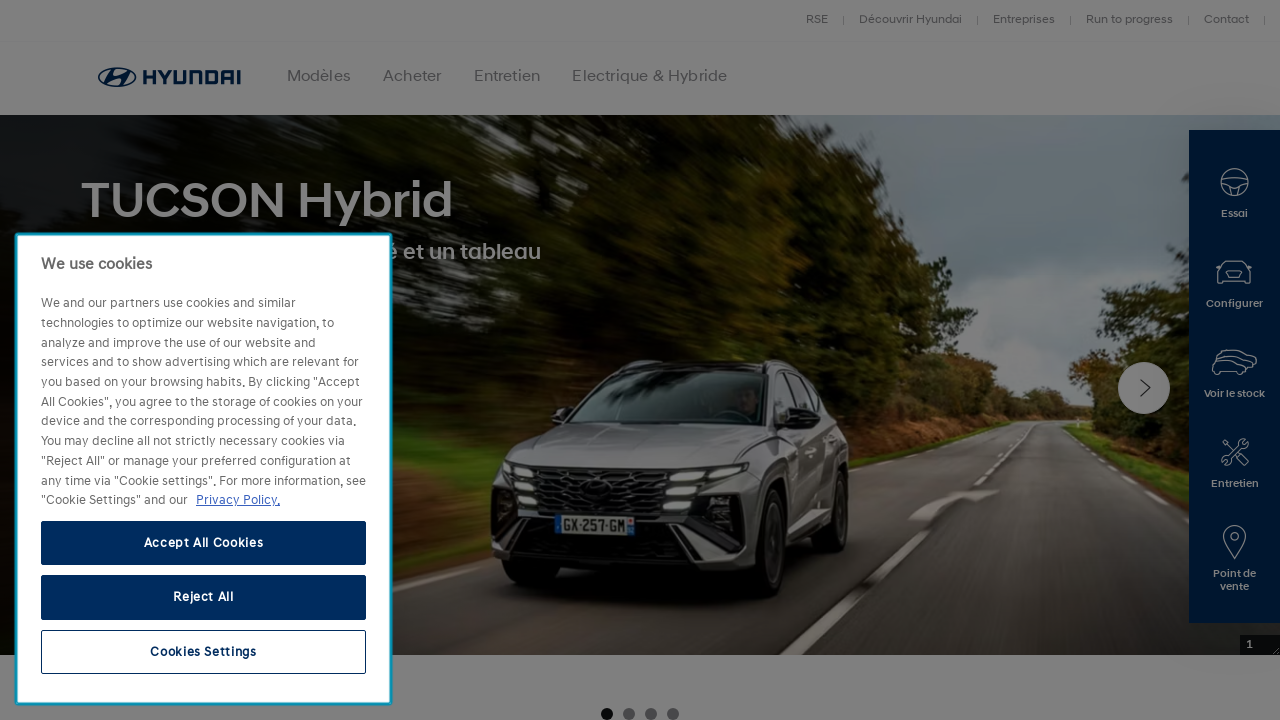

Navigated to IONIQ 5 configurator page
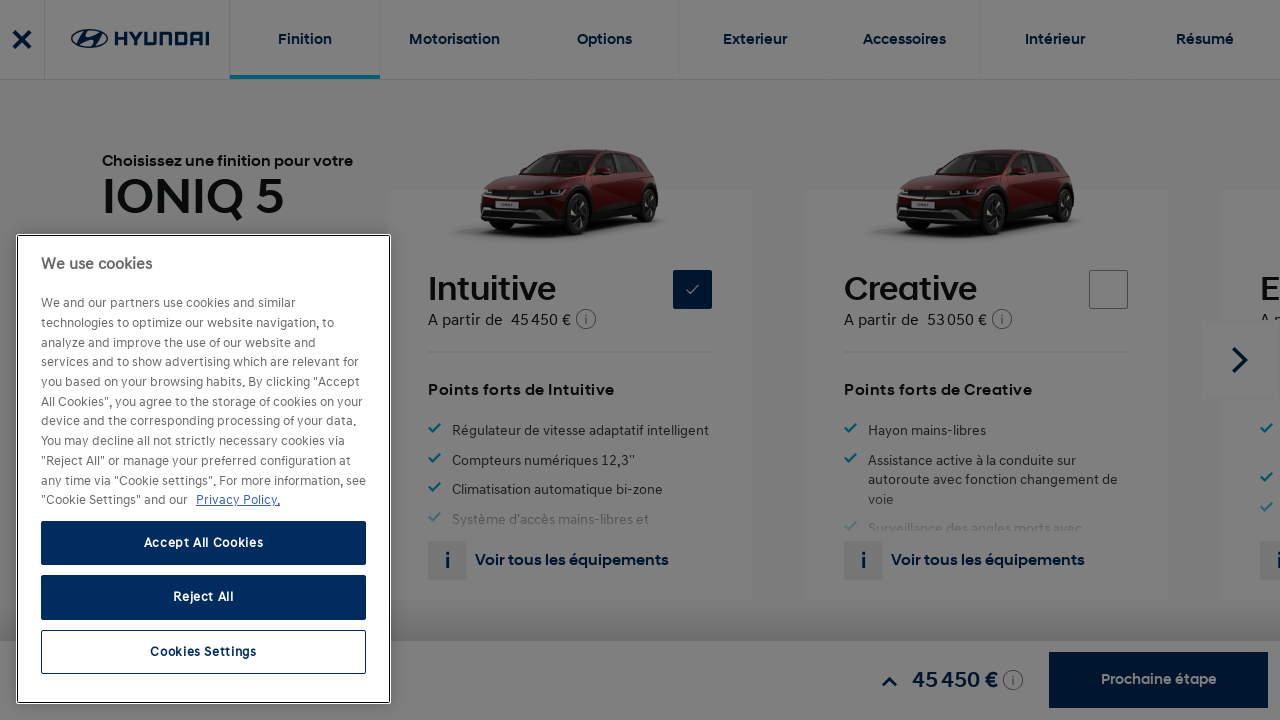

Configurator page loaded successfully (networkidle state reached)
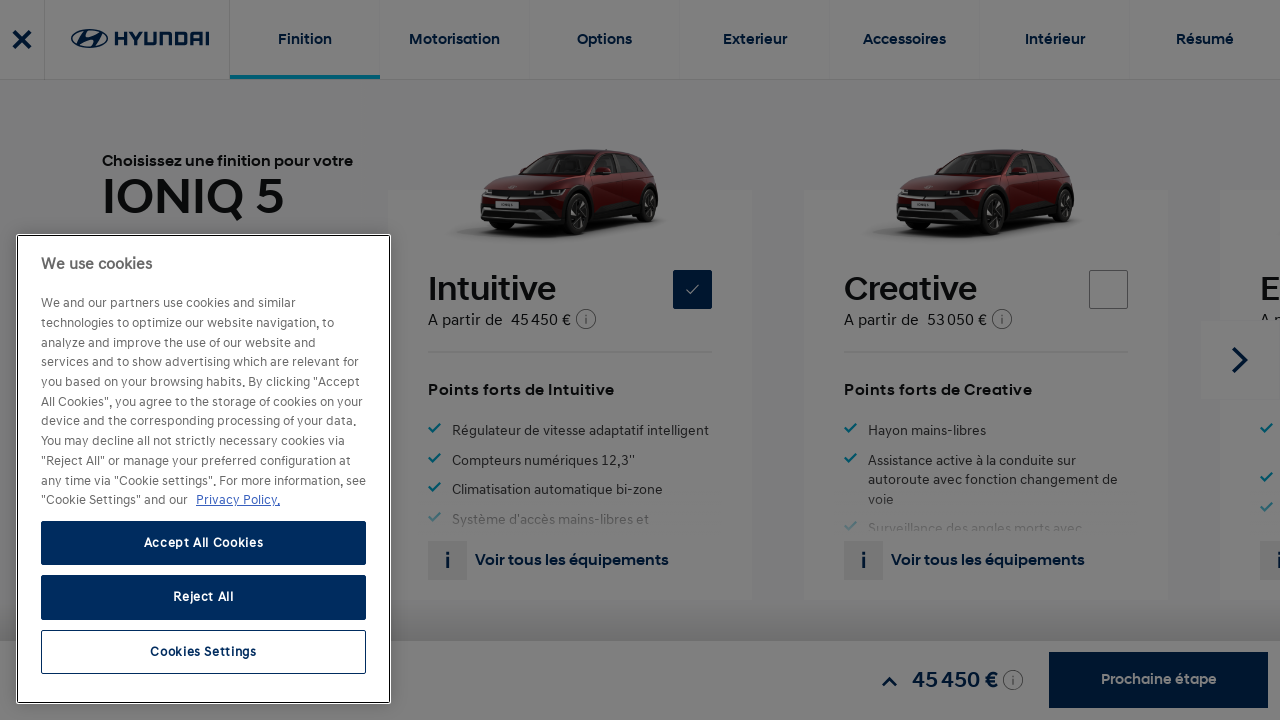

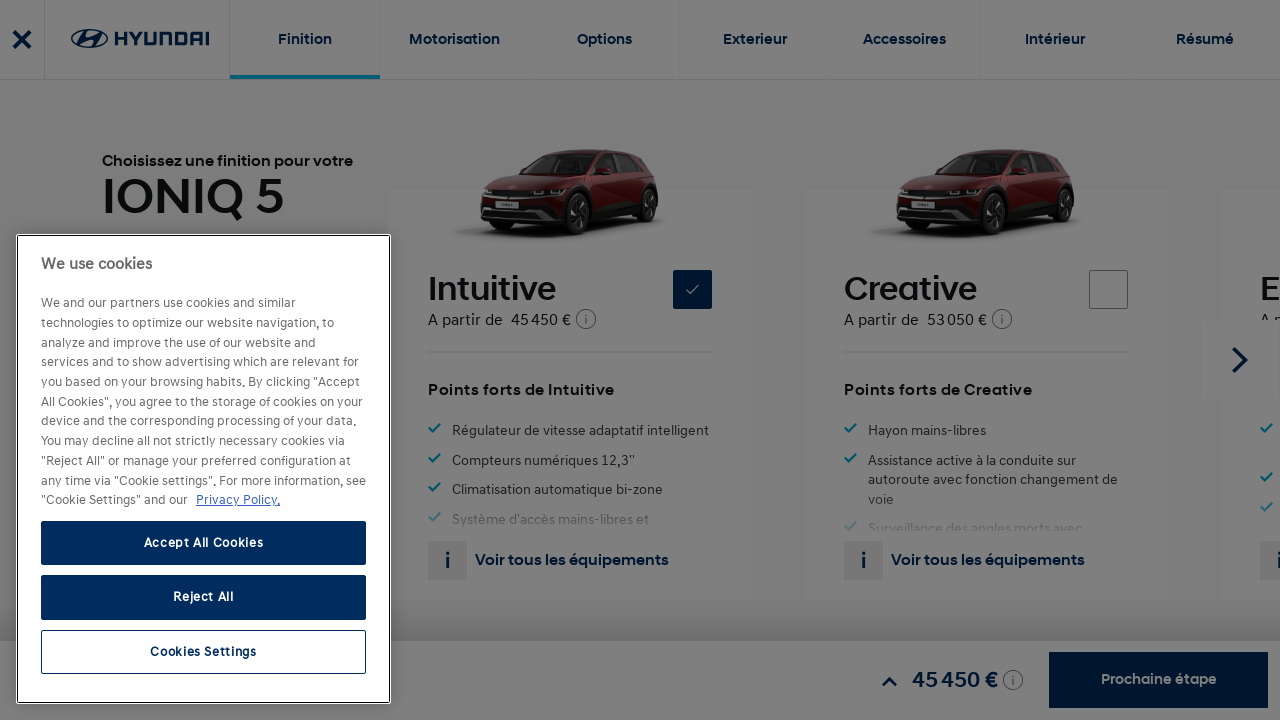